Tests clicking on social media links in the login page footer and switching between the opened browser windows/tabs to find the YouTube page.

Starting URL: https://opensource-demo.orangehrmlive.com/web/index.php/auth/login

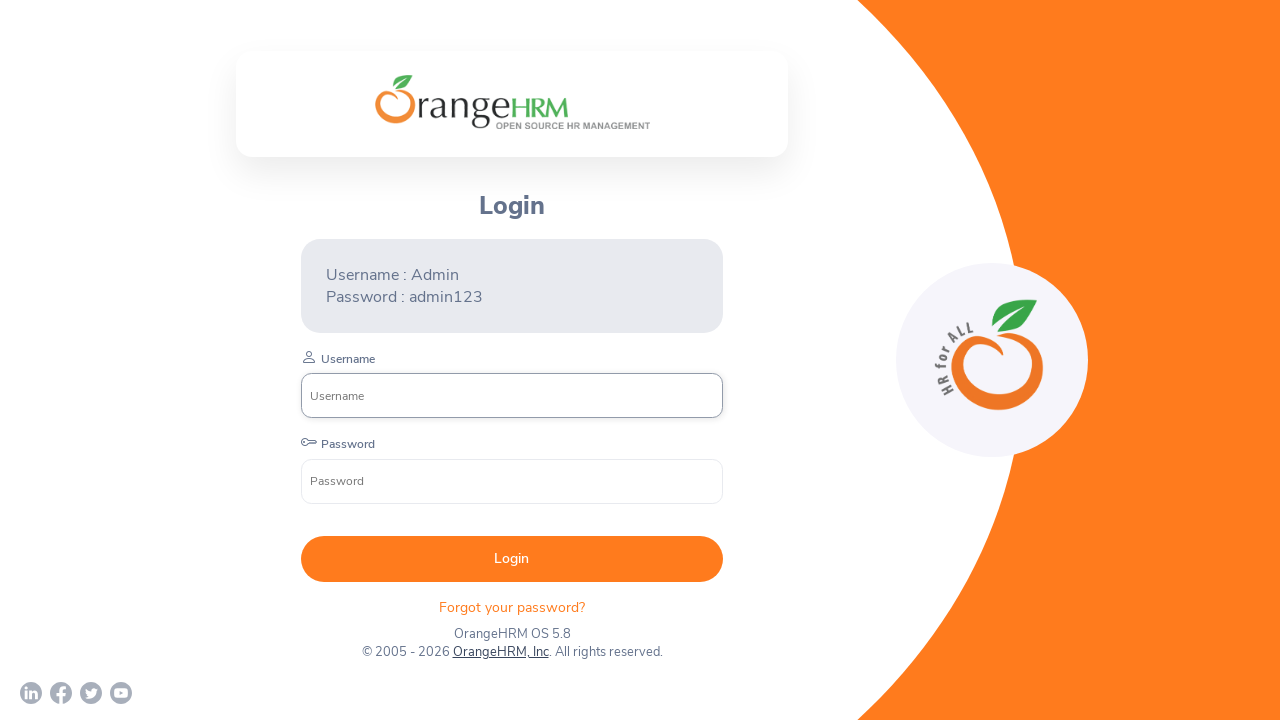

Waited for footer with social media links to load
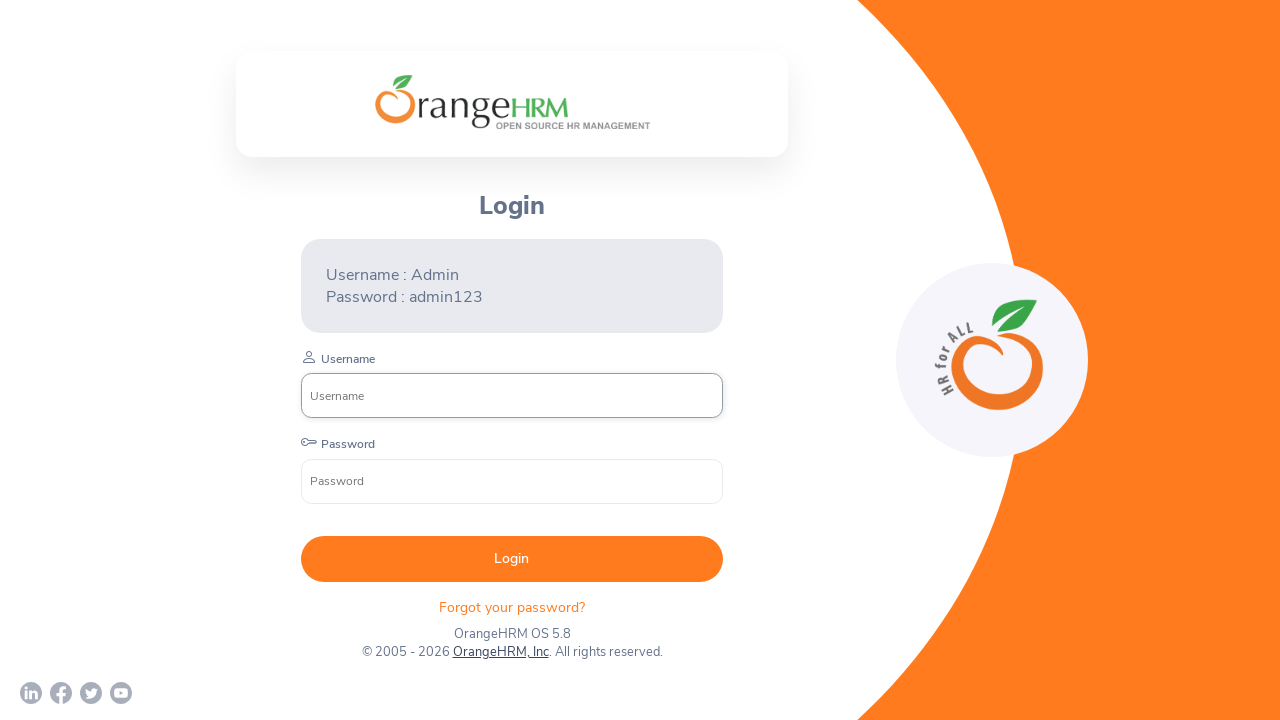

Located footer element containing social media links
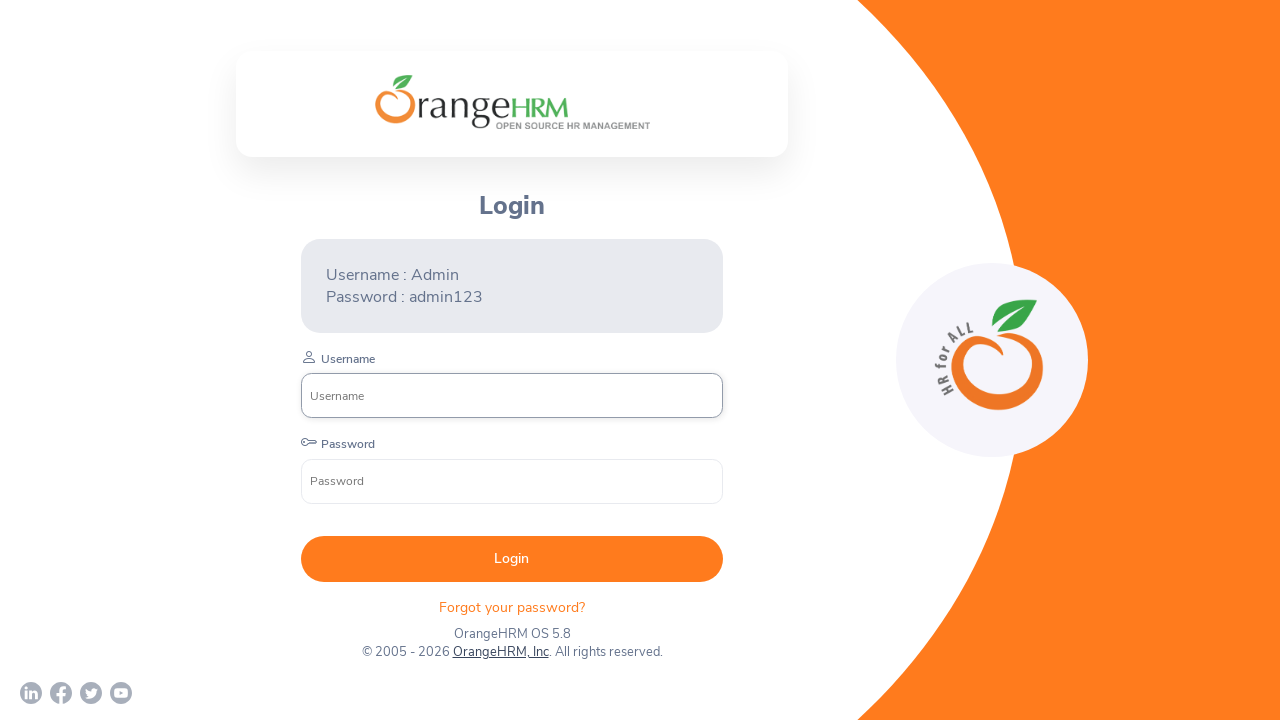

Located all anchor tags in the footer
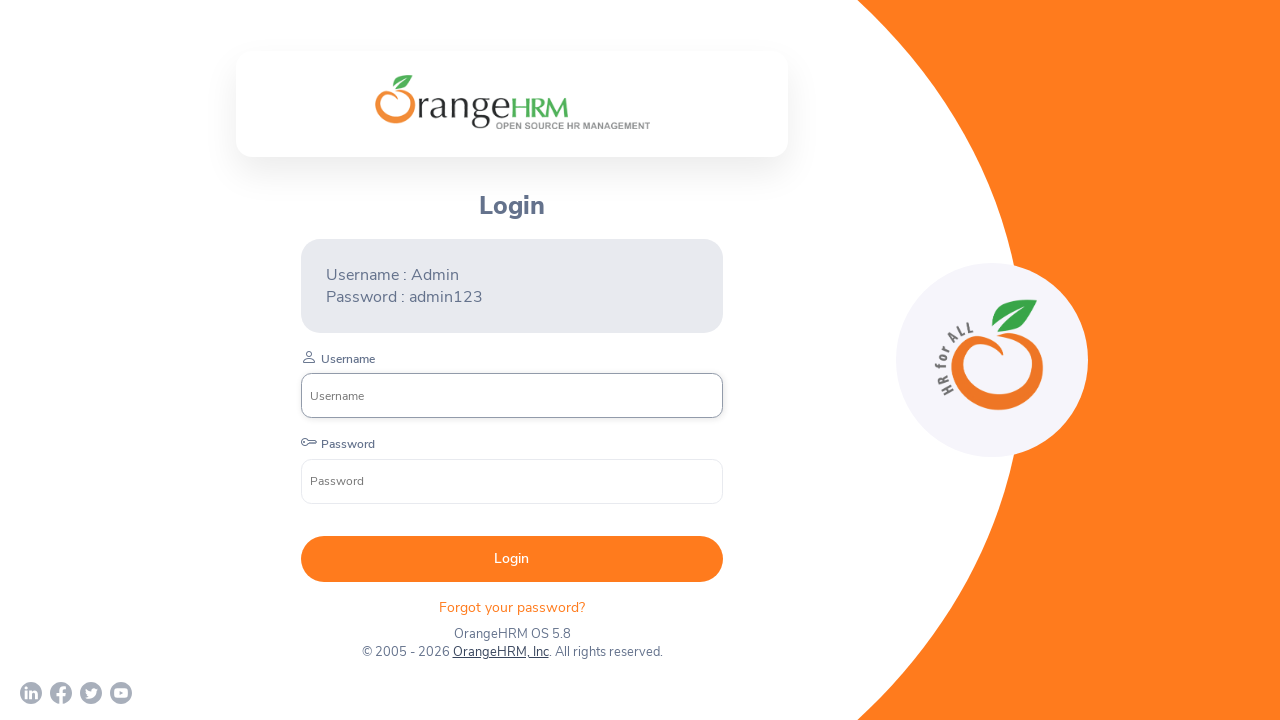

Found 4 social media links in footer
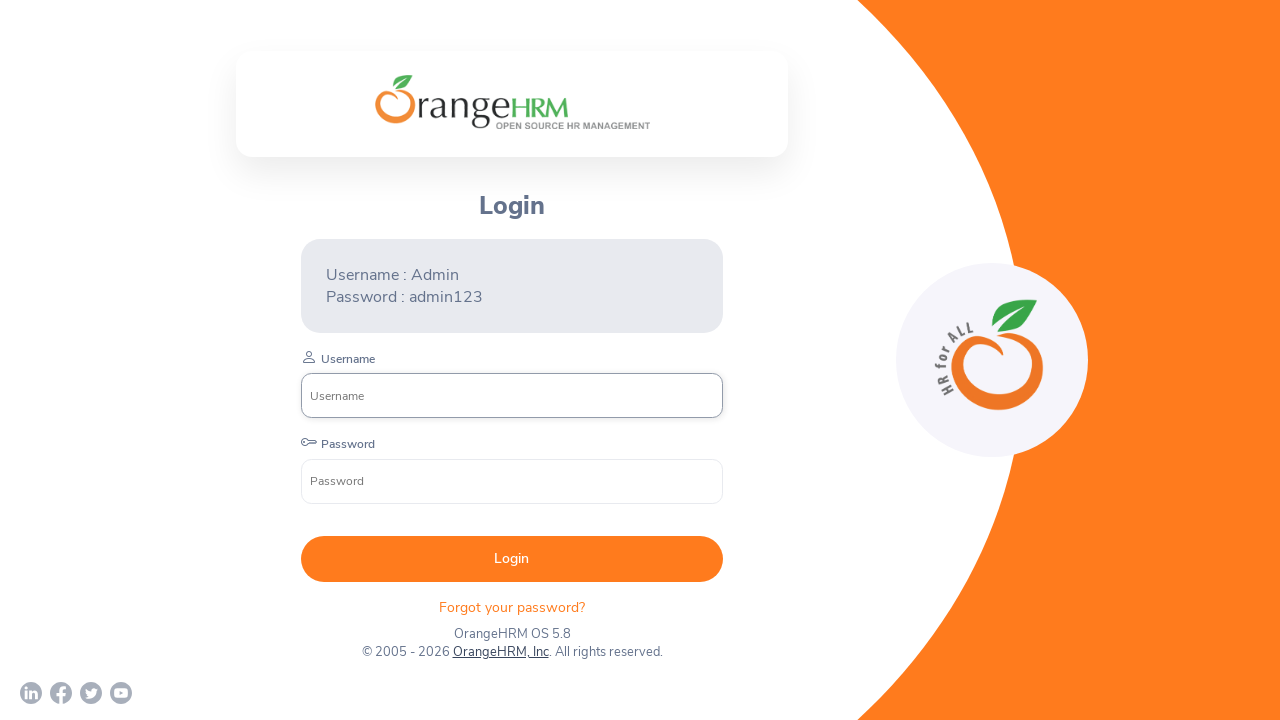

Clicked social media link 1 of 4 at (31, 693) on .orangehrm-login-footer-sm >> a >> nth=0
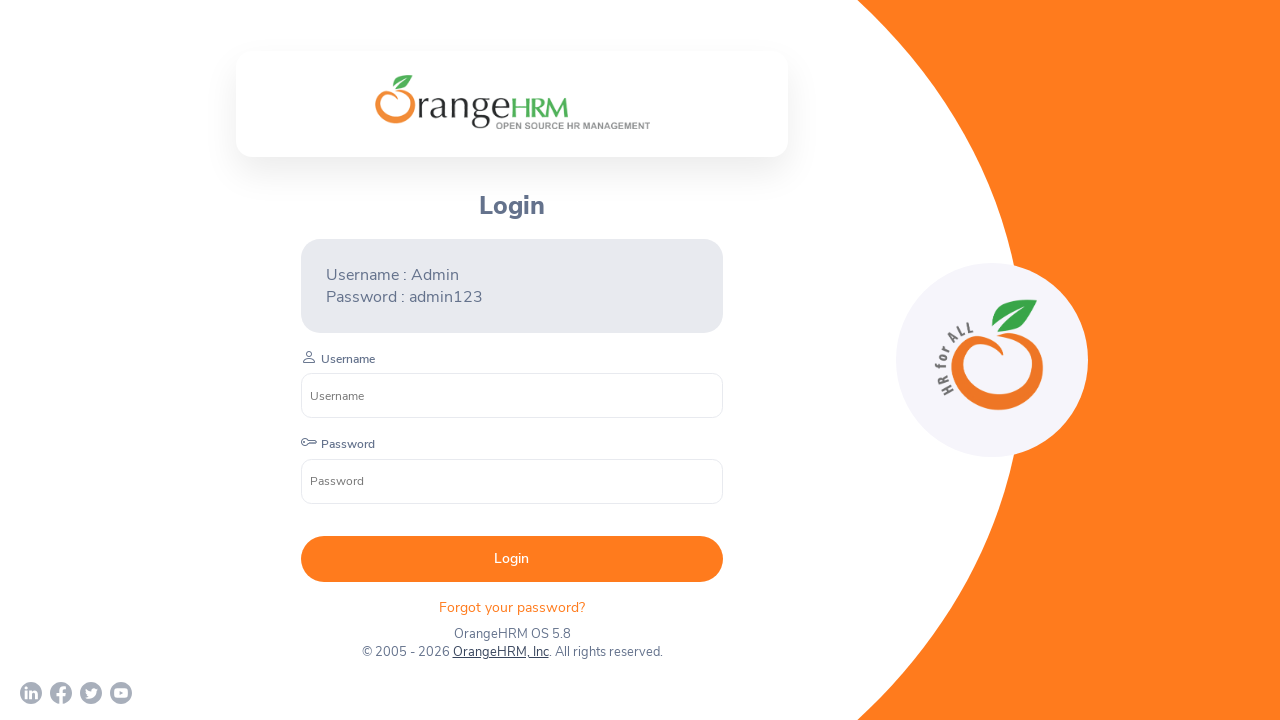

Captured new page/tab opened from link 1
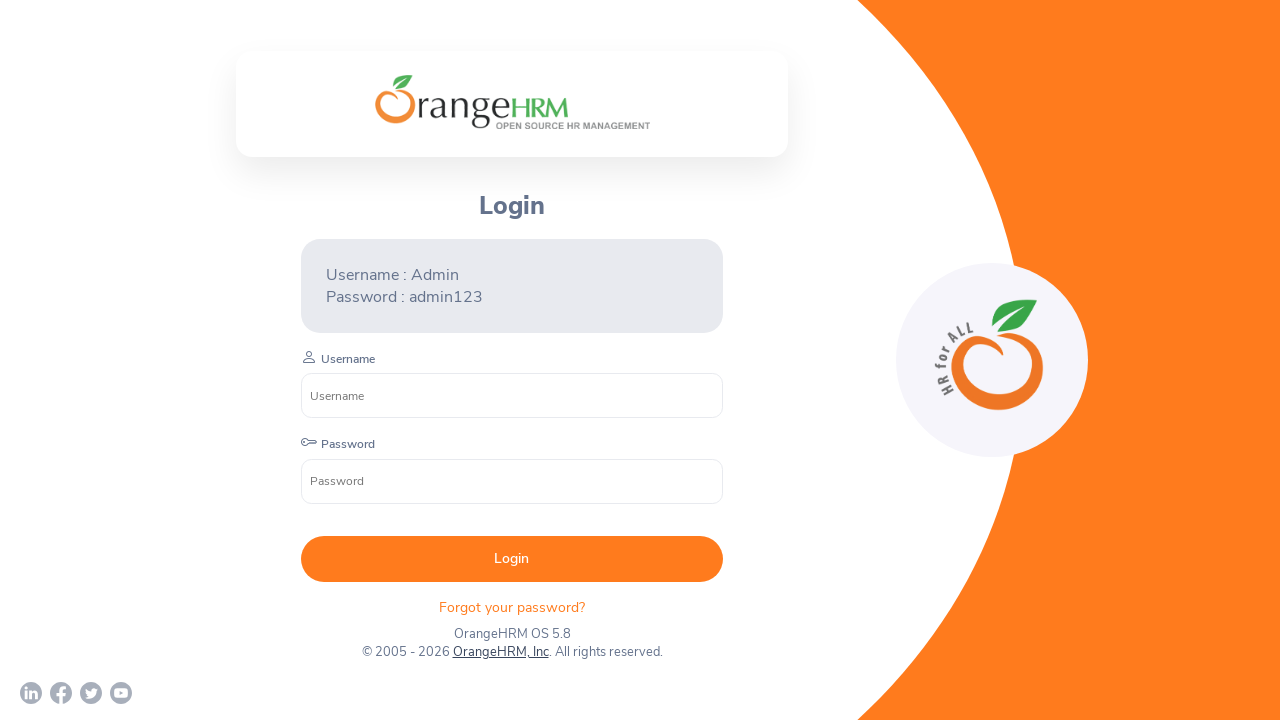

Waited for new page to load completely
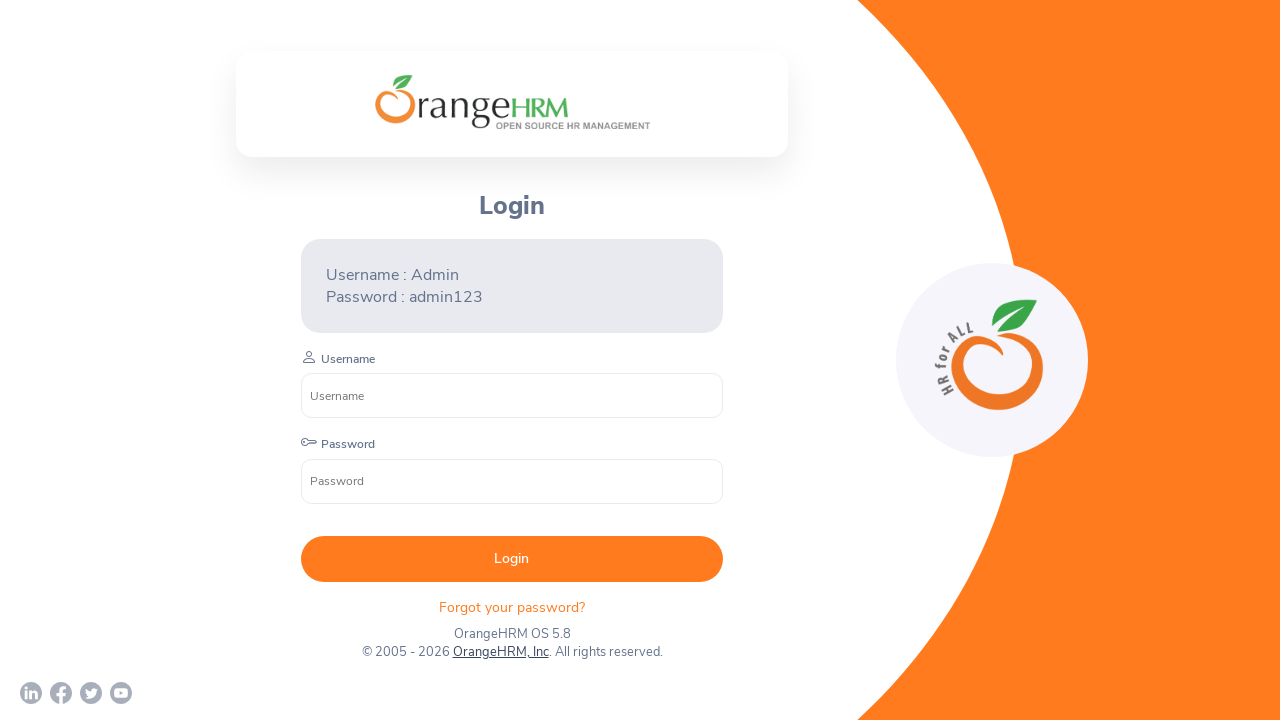

Clicked social media link 2 of 4 at (61, 693) on .orangehrm-login-footer-sm >> a >> nth=1
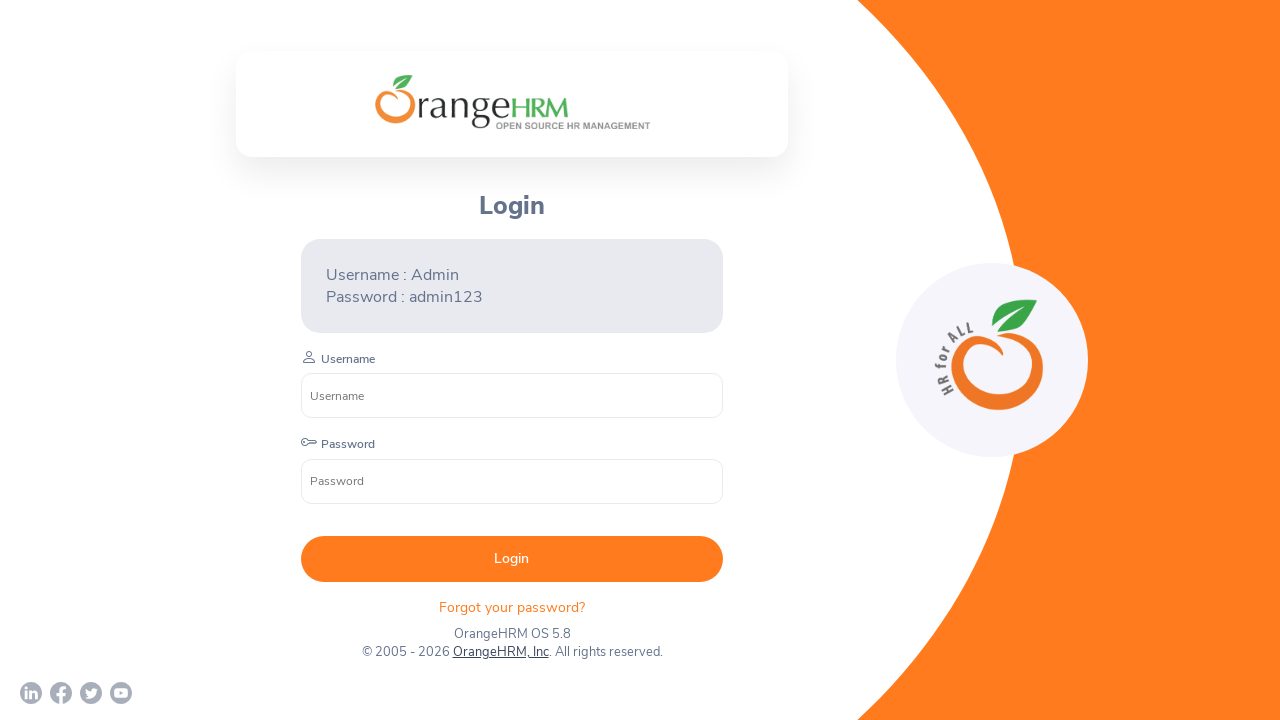

Captured new page/tab opened from link 2
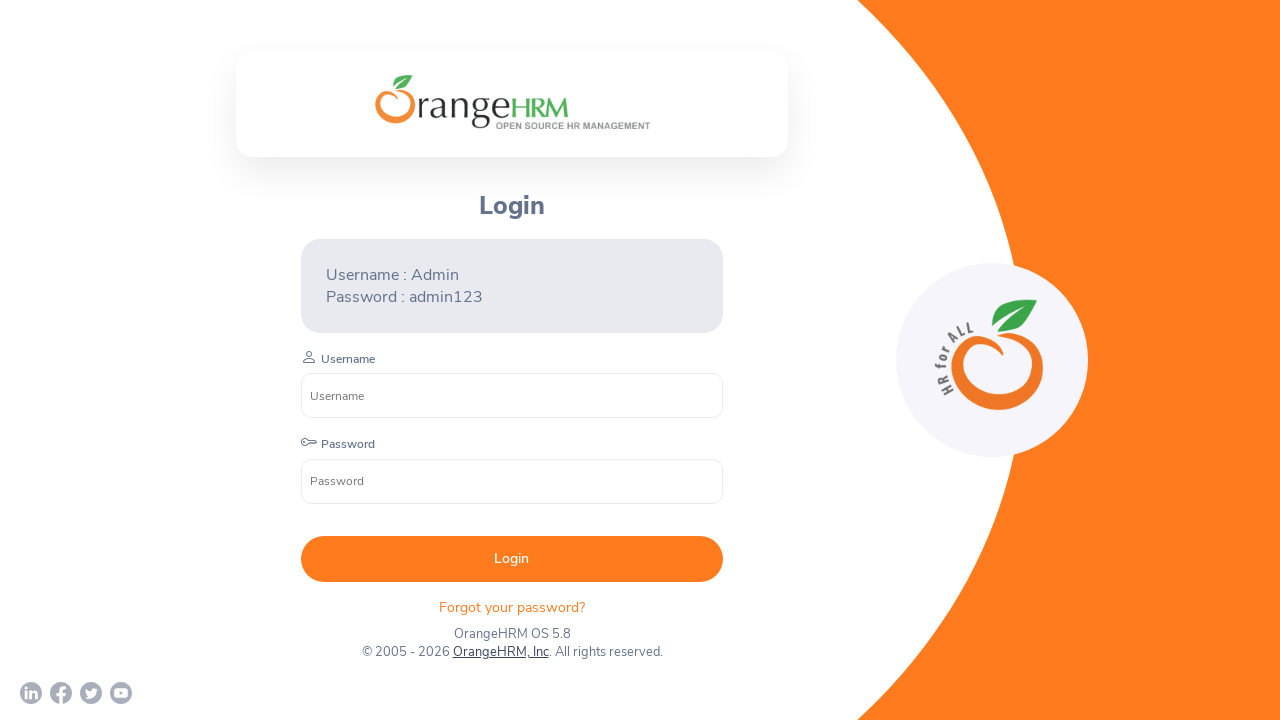

Waited for new page to load completely
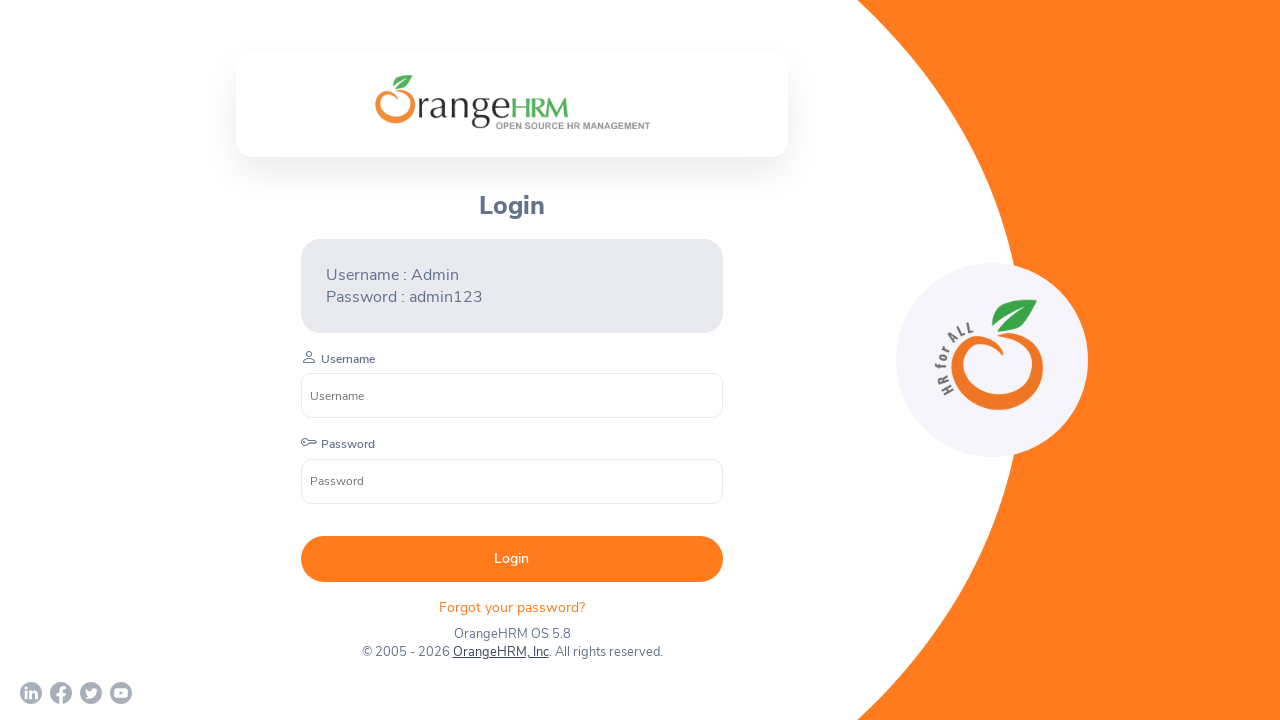

Clicked social media link 3 of 4 at (91, 693) on .orangehrm-login-footer-sm >> a >> nth=2
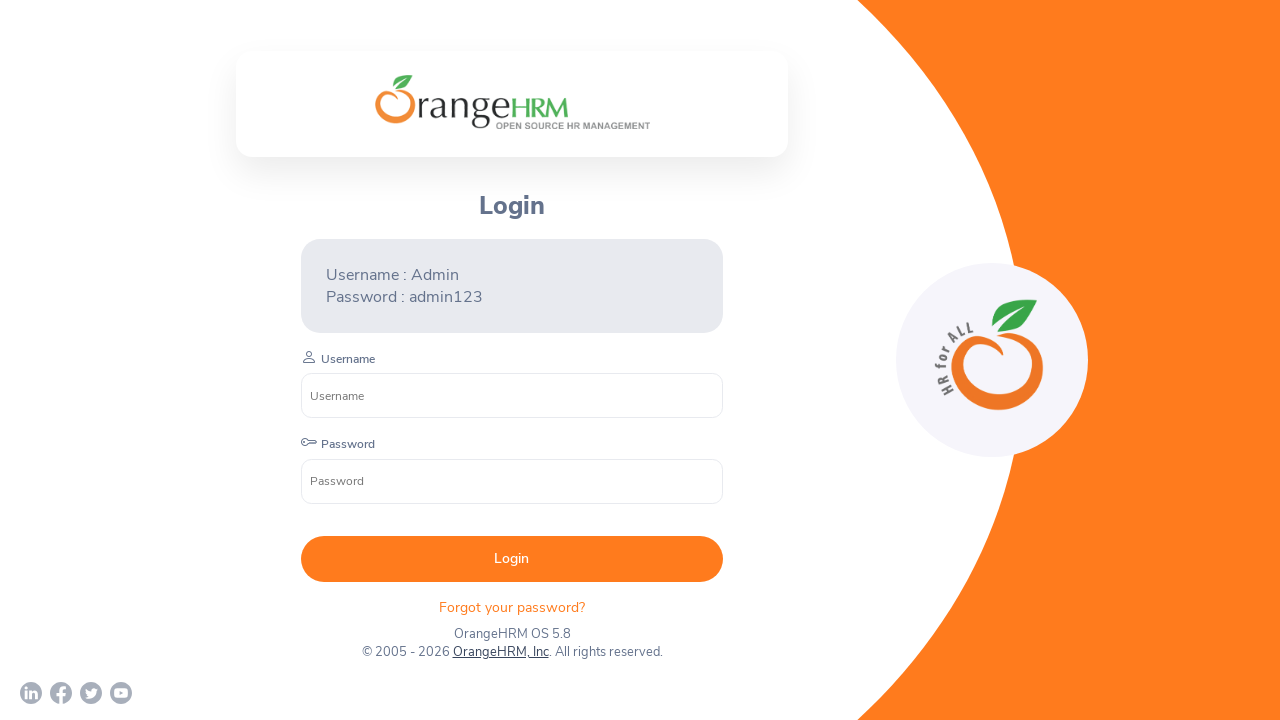

Captured new page/tab opened from link 3
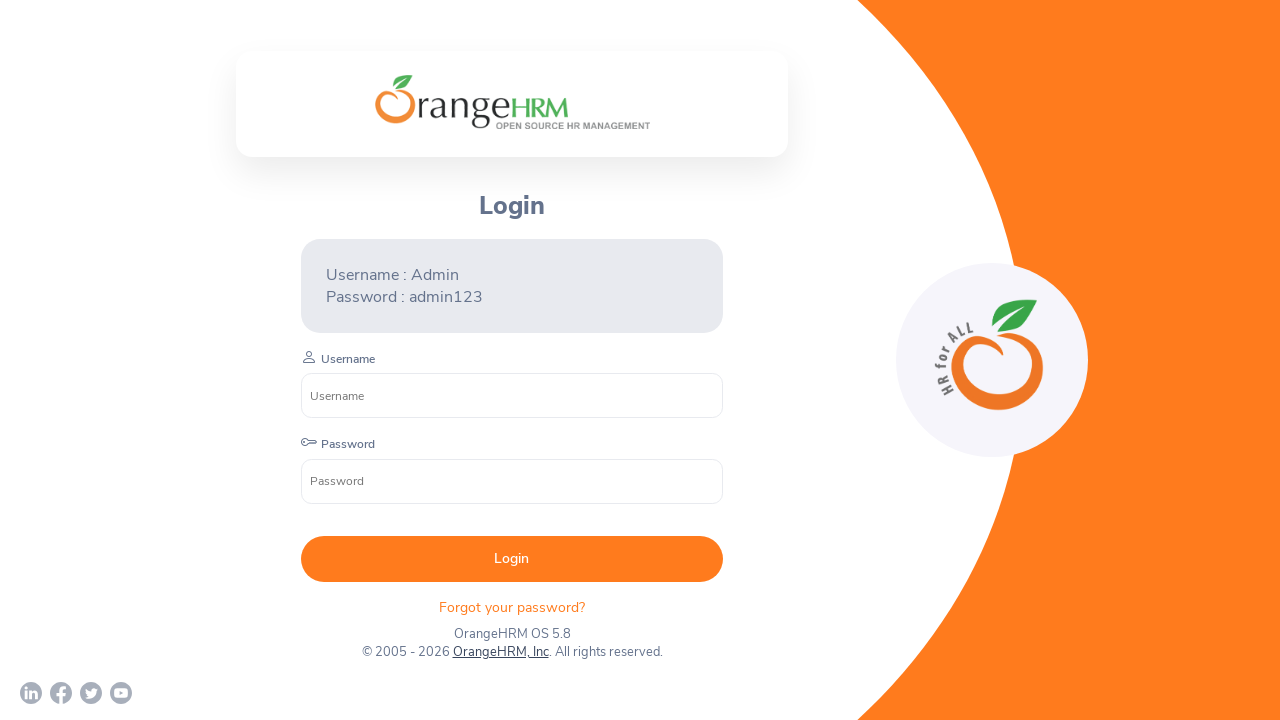

Waited for new page to load completely
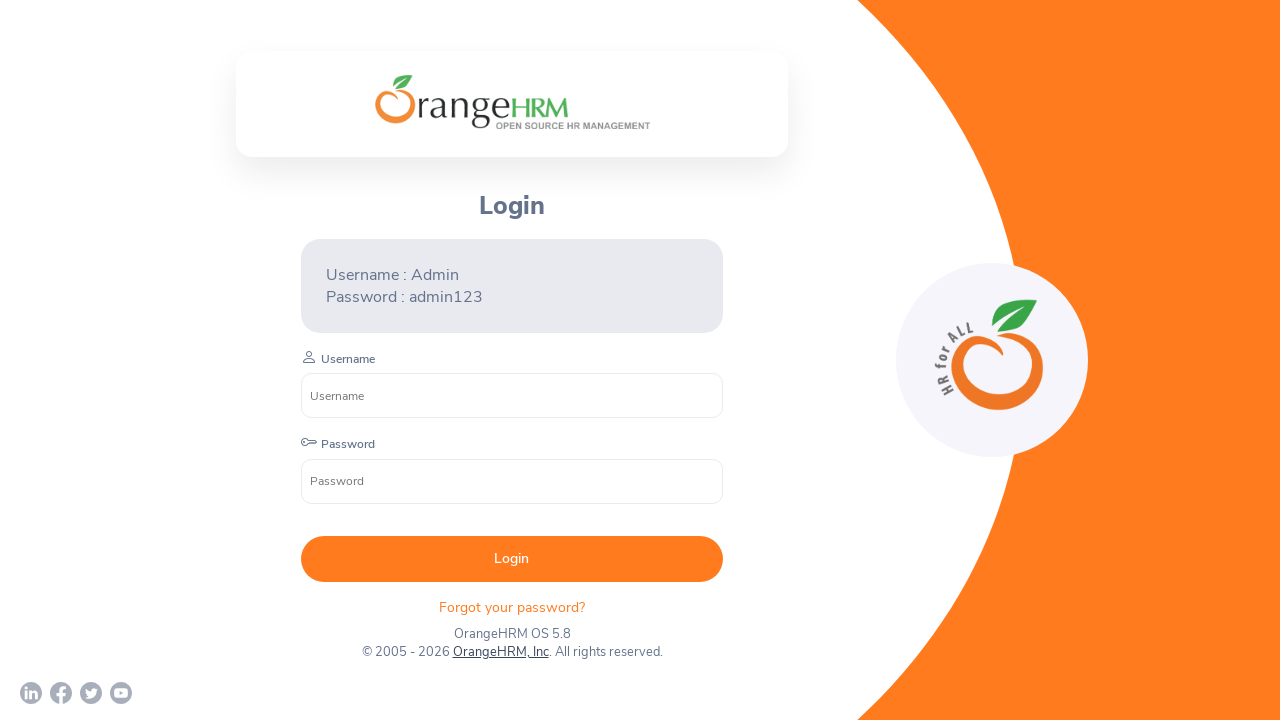

Clicked social media link 4 of 4 at (121, 693) on .orangehrm-login-footer-sm >> a >> nth=3
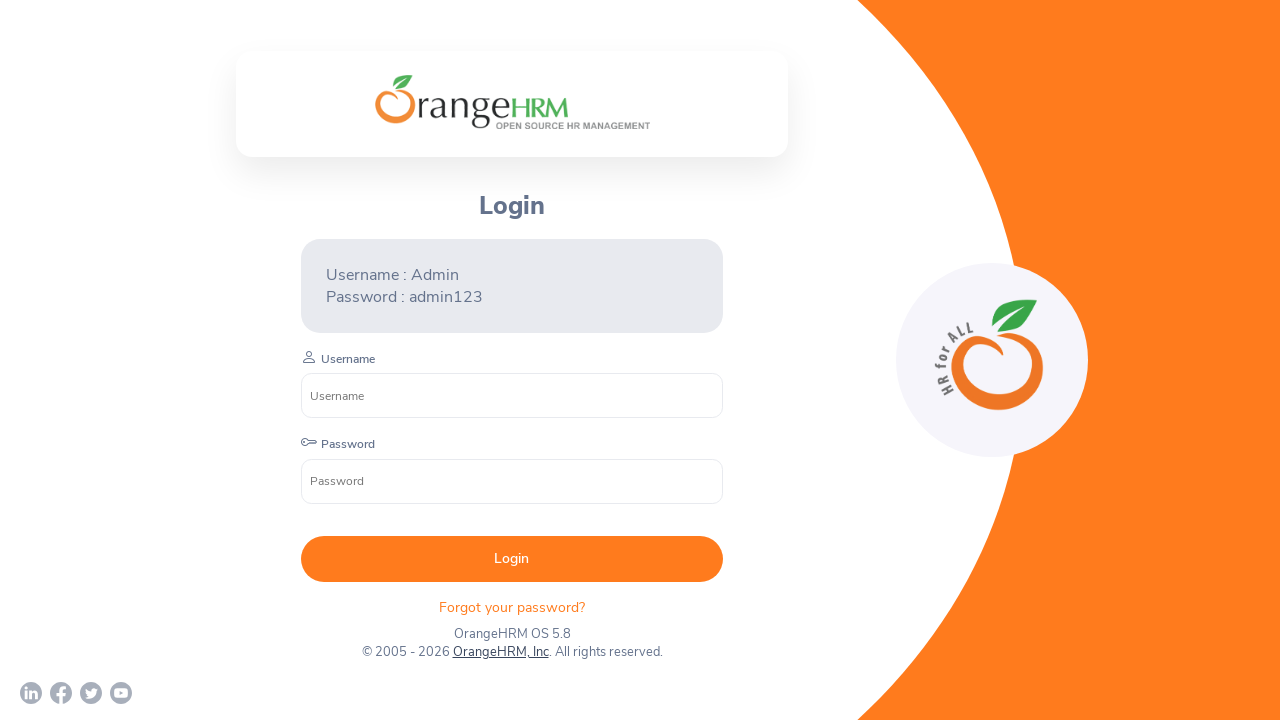

Captured new page/tab opened from link 4
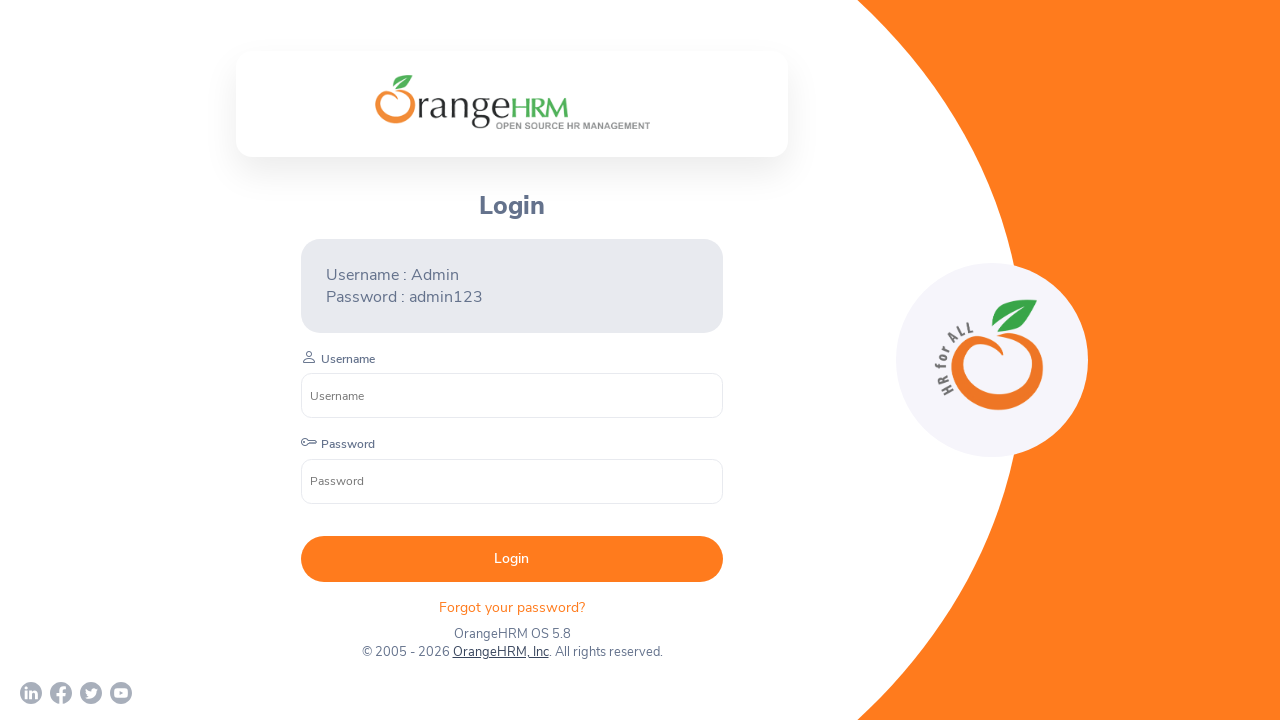

Waited for new page to load completely
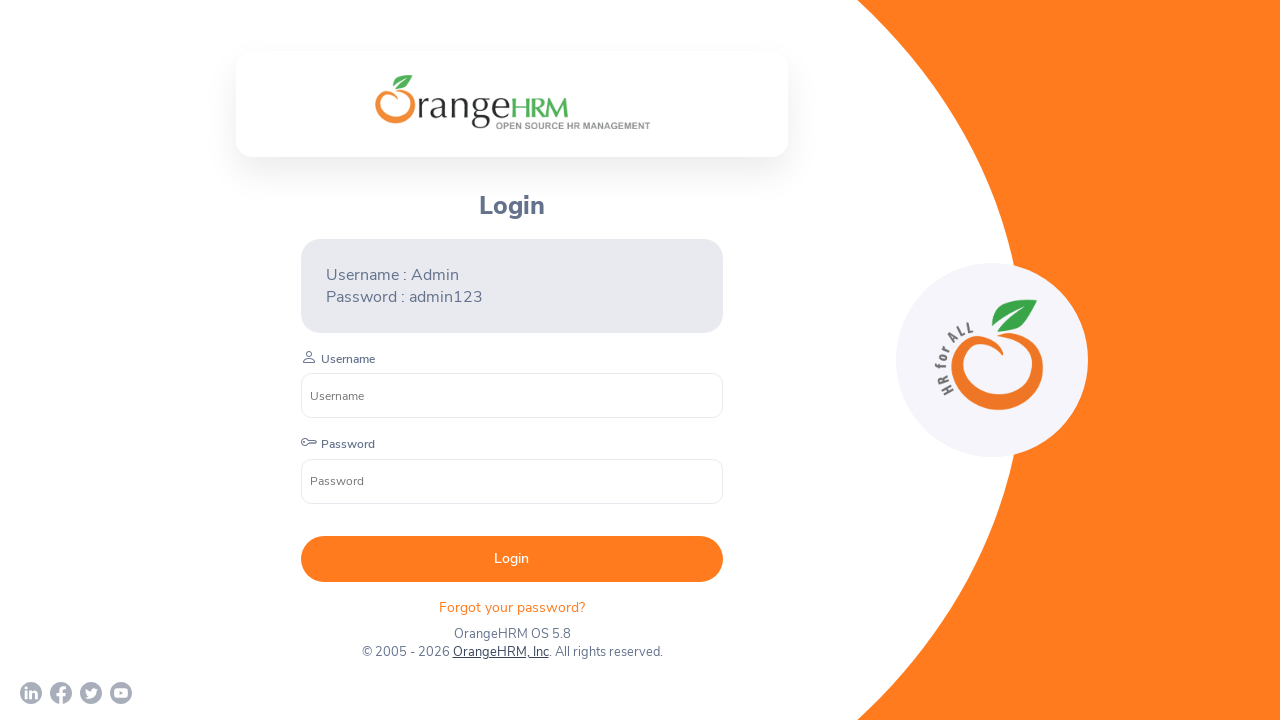

Found YouTube page with title: OrangeHRM Inc - YouTube
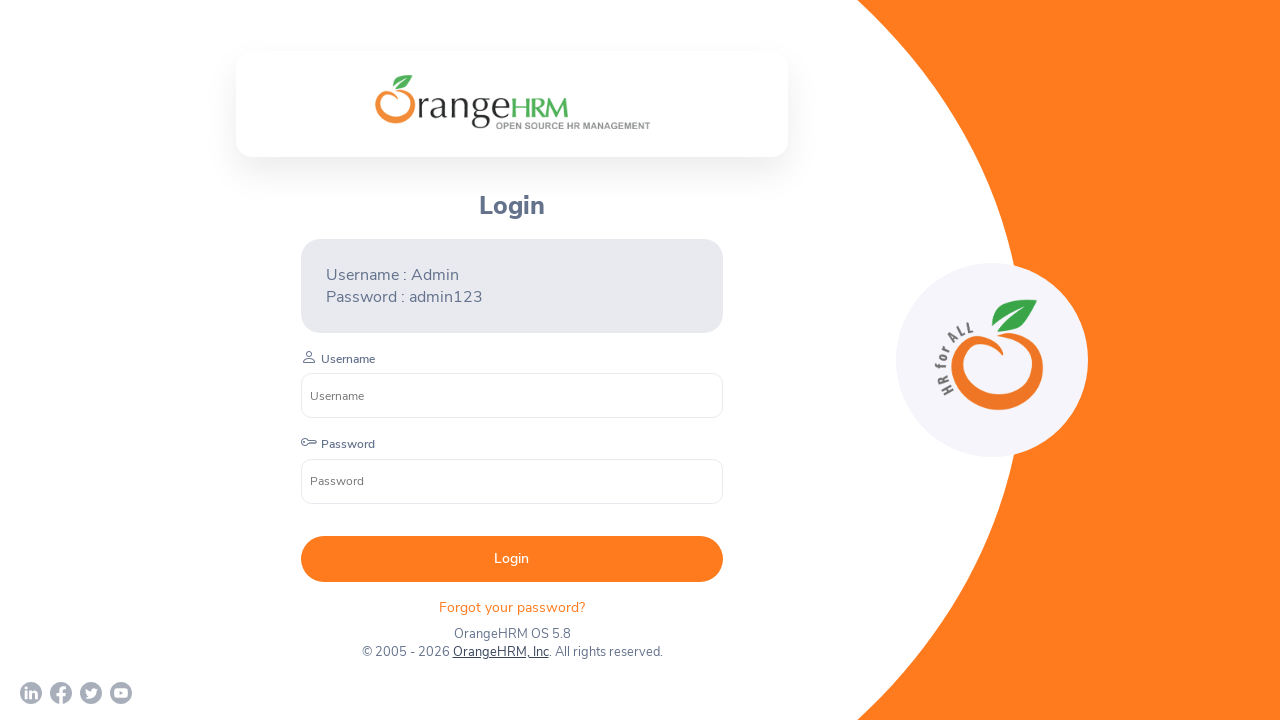

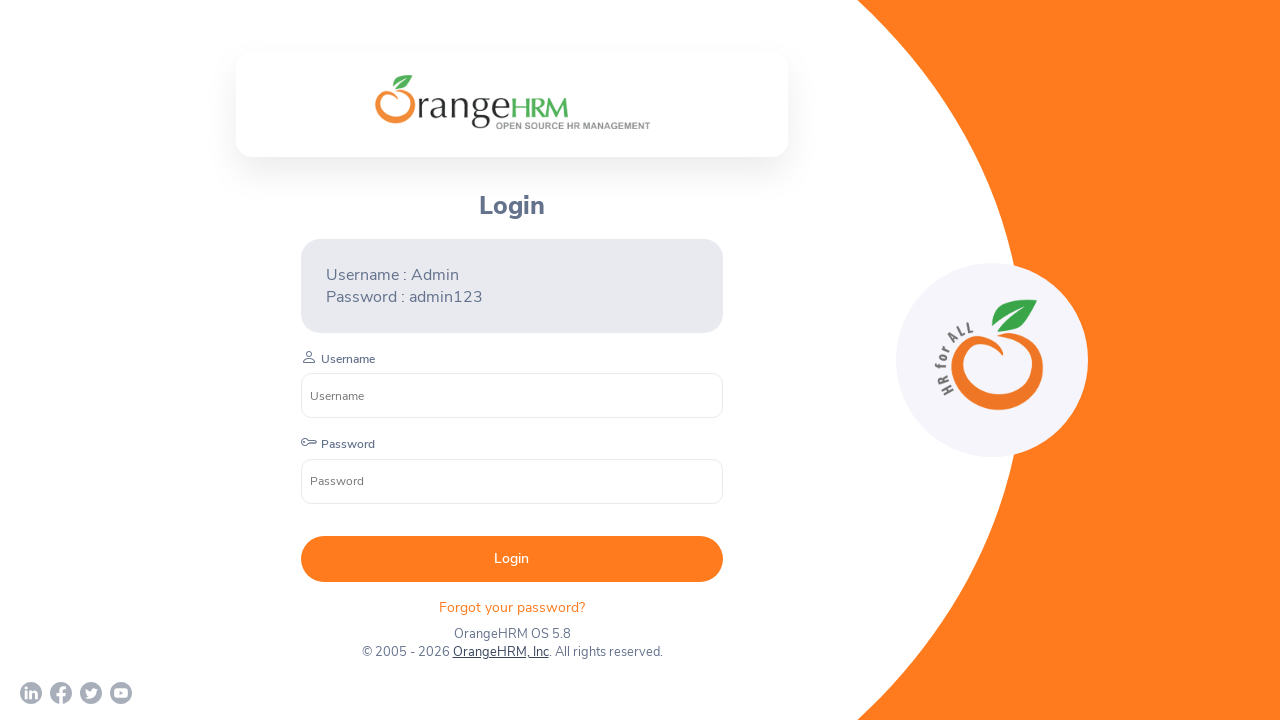